Tests a Selenium practice page by clicking through various buttons, verifying a link text, and navigating to a checkbox section

Starting URL: https://savkk.github.io/selenium-practice/

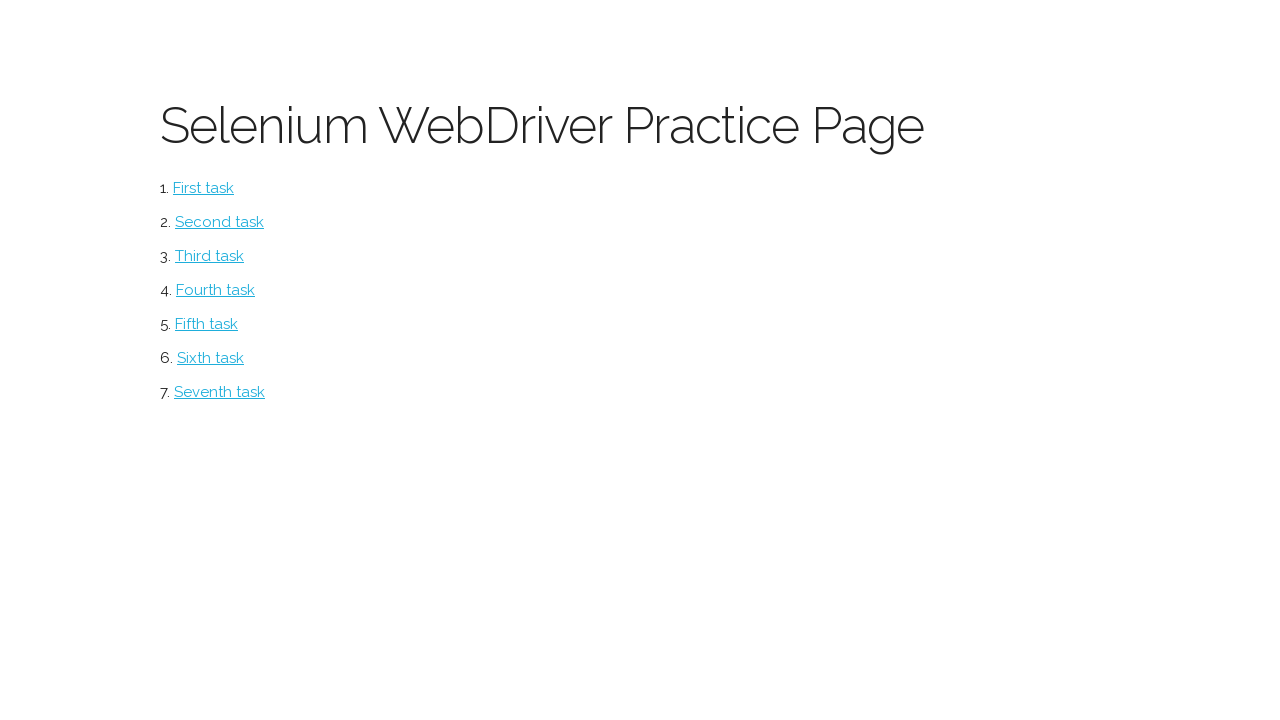

Clicked the main button at (204, 188) on #button
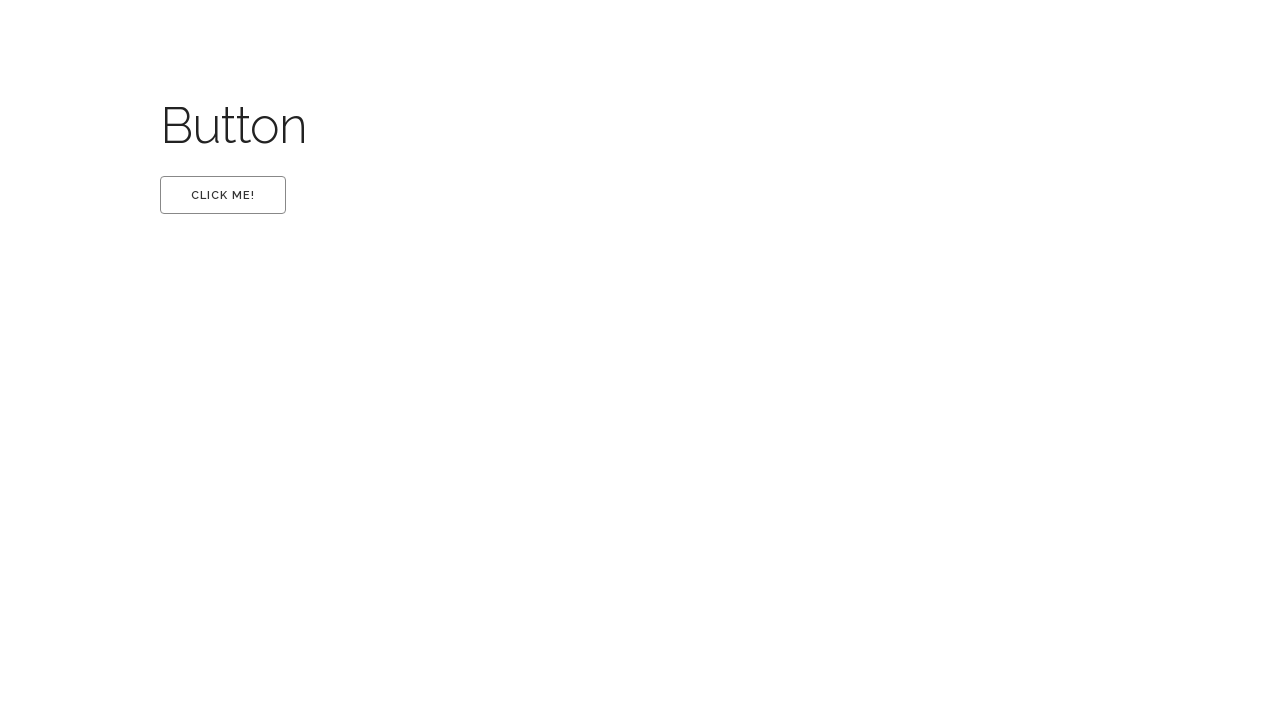

Clicked the 'Click me' button at (223, 195) on #first
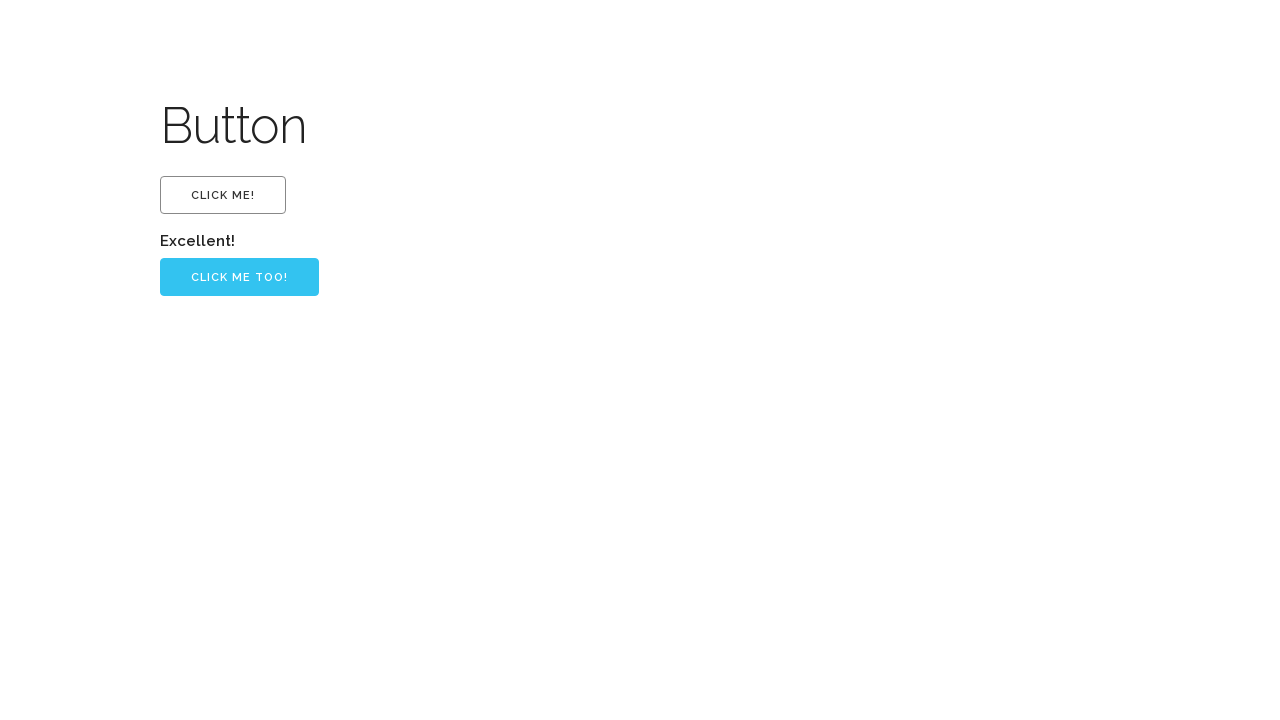

Clicked the 'Click me too!' button at (240, 277) on input[value='Click me too!']
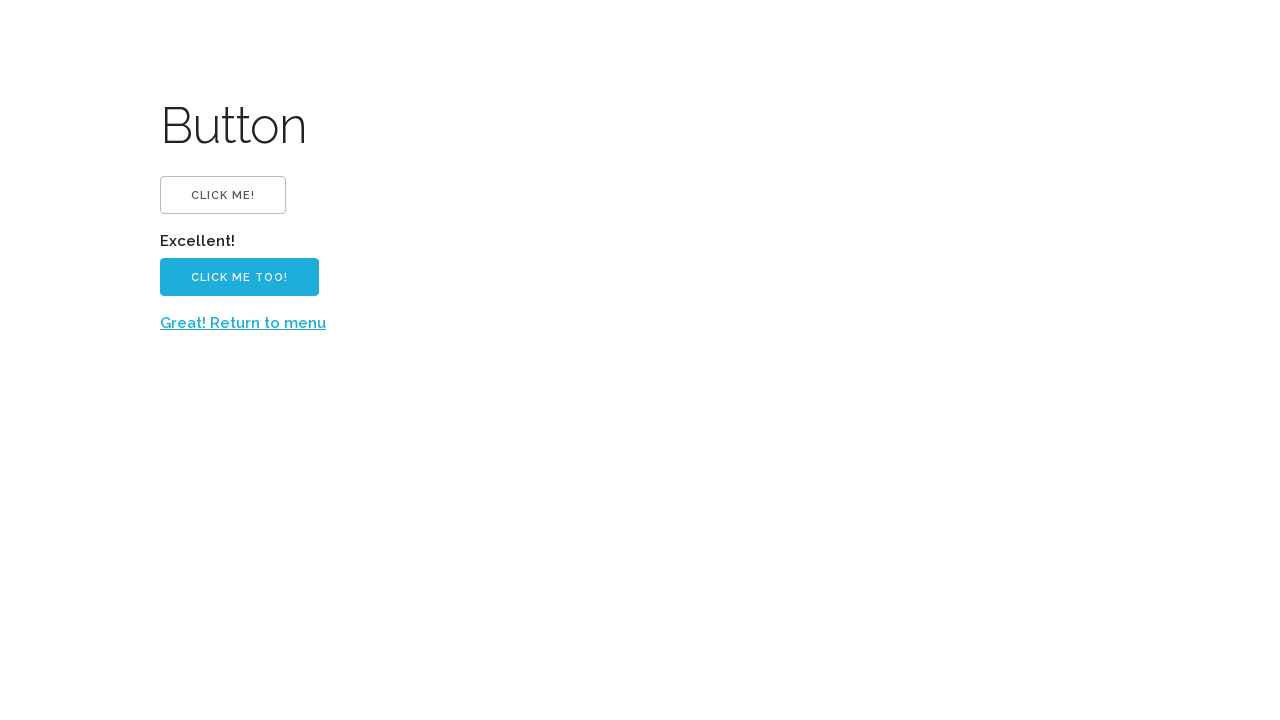

Located the 'Great! Return to menu' link
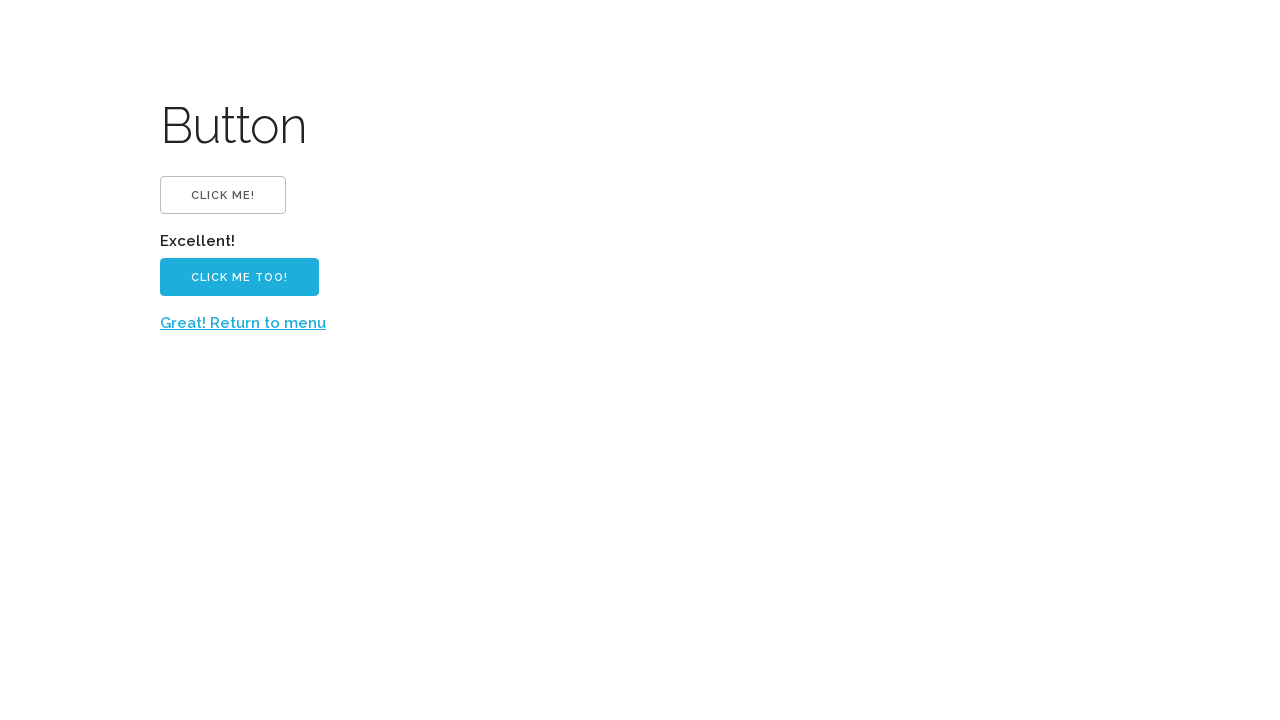

Verified link text content is 'Great! Return to menu'
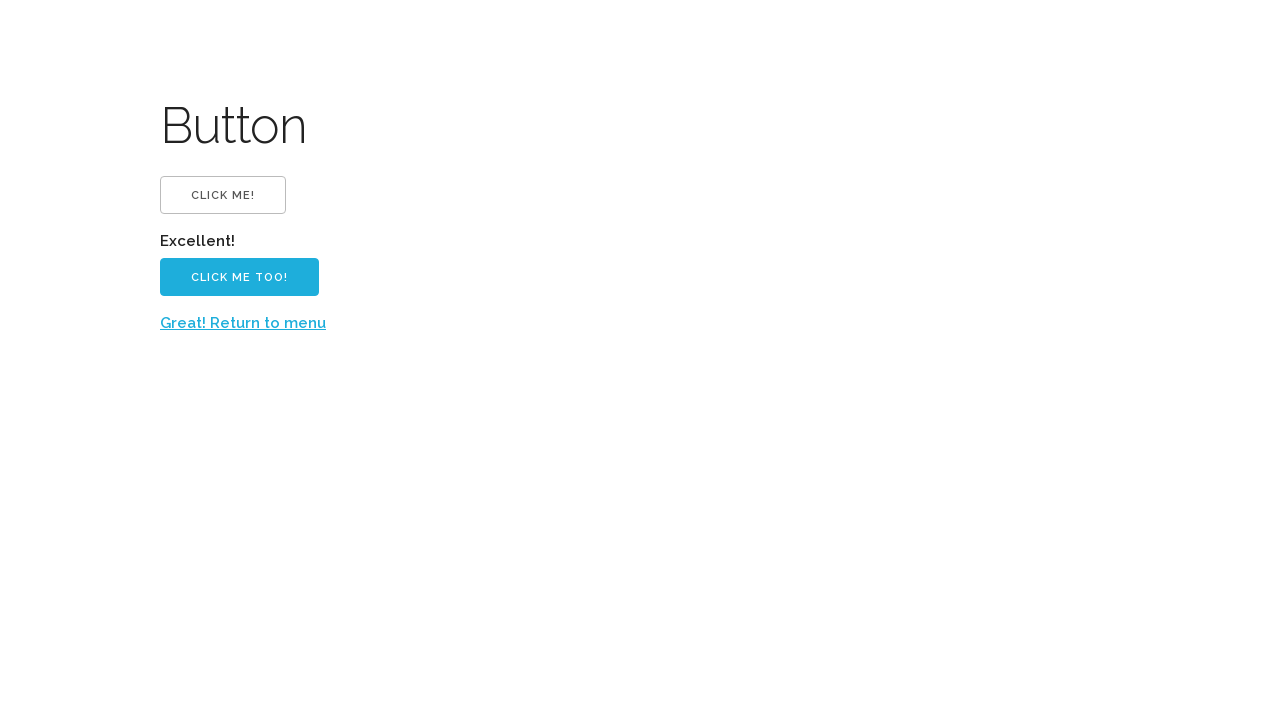

Clicked the 'Great! Return to menu' link to return to main menu at (243, 323) on a:has-text('Great! Return to menu')
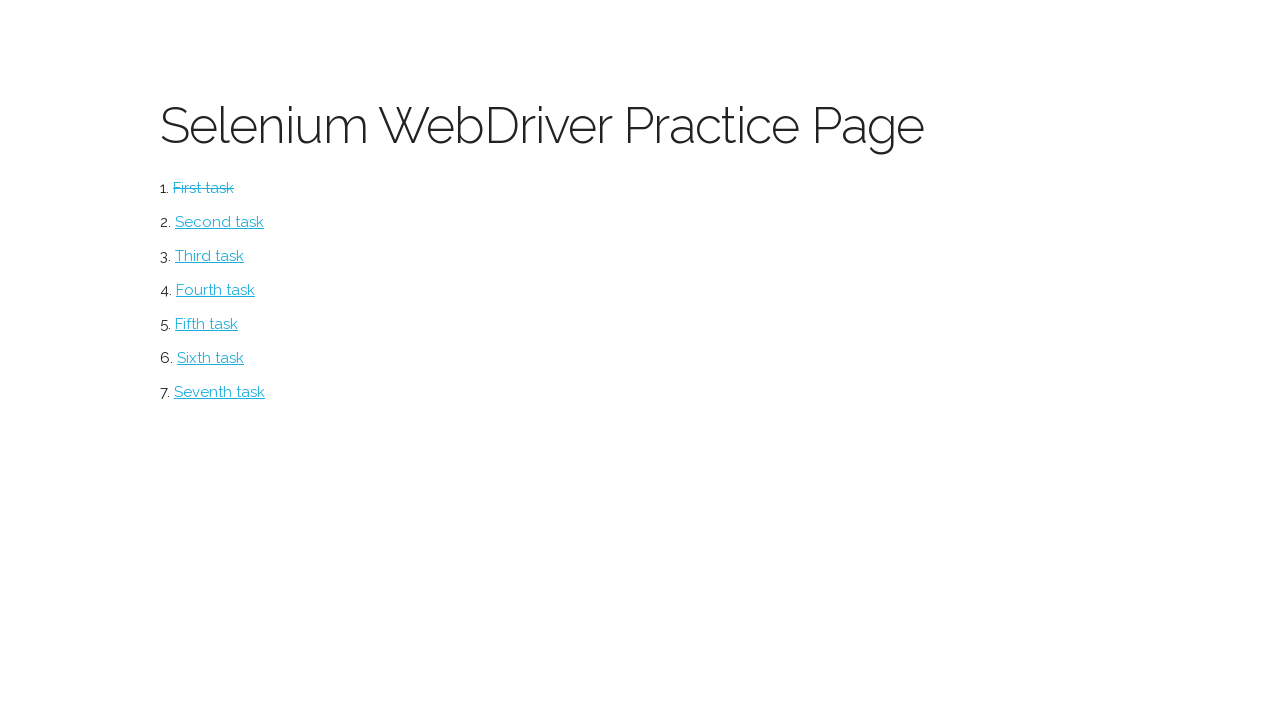

Clicked on the checkboxes section at (220, 222) on #checkbox
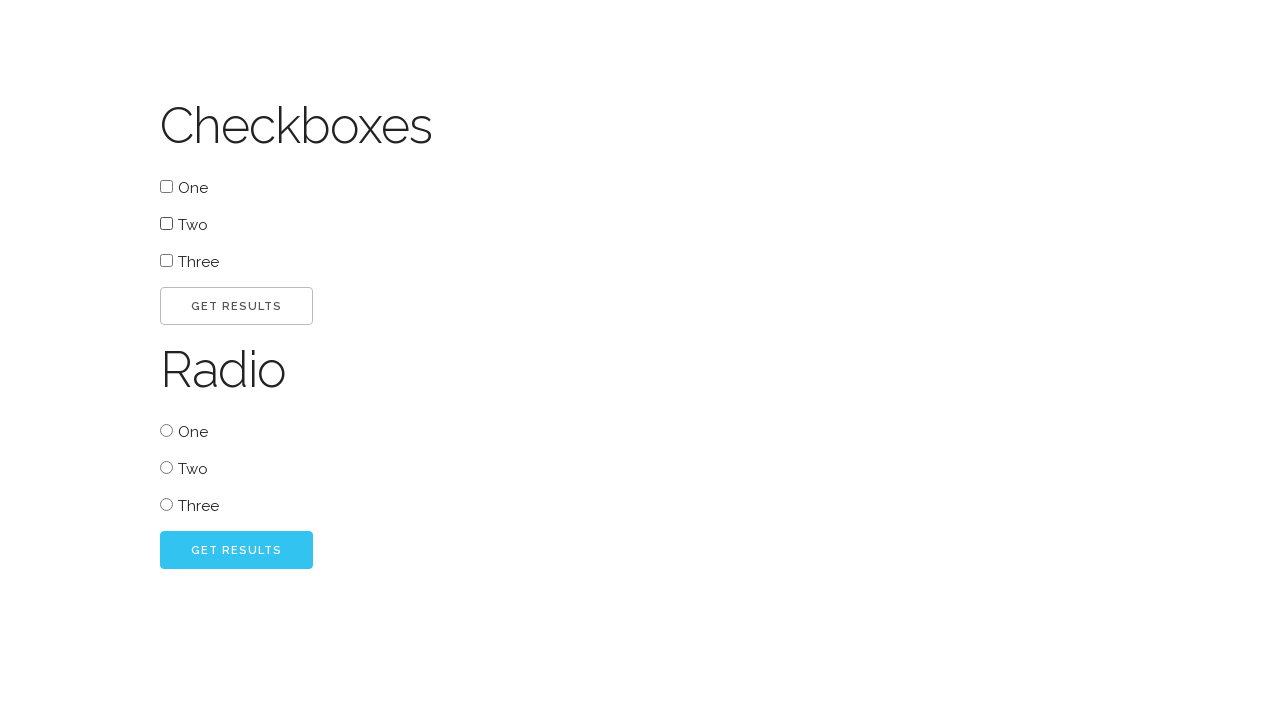

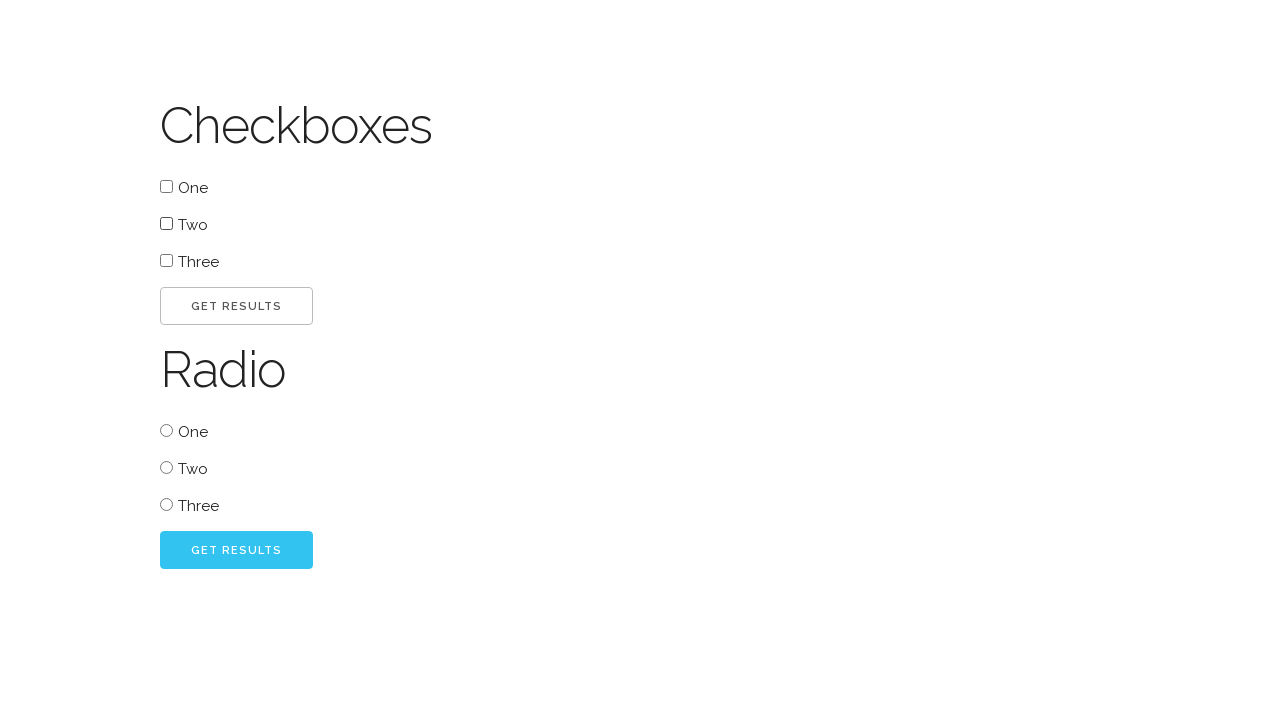